Fills out a text box form with user information (name, email, addresses) and submits it, then verifies the submitted data is displayed correctly

Starting URL: https://demoqa.com/text-box

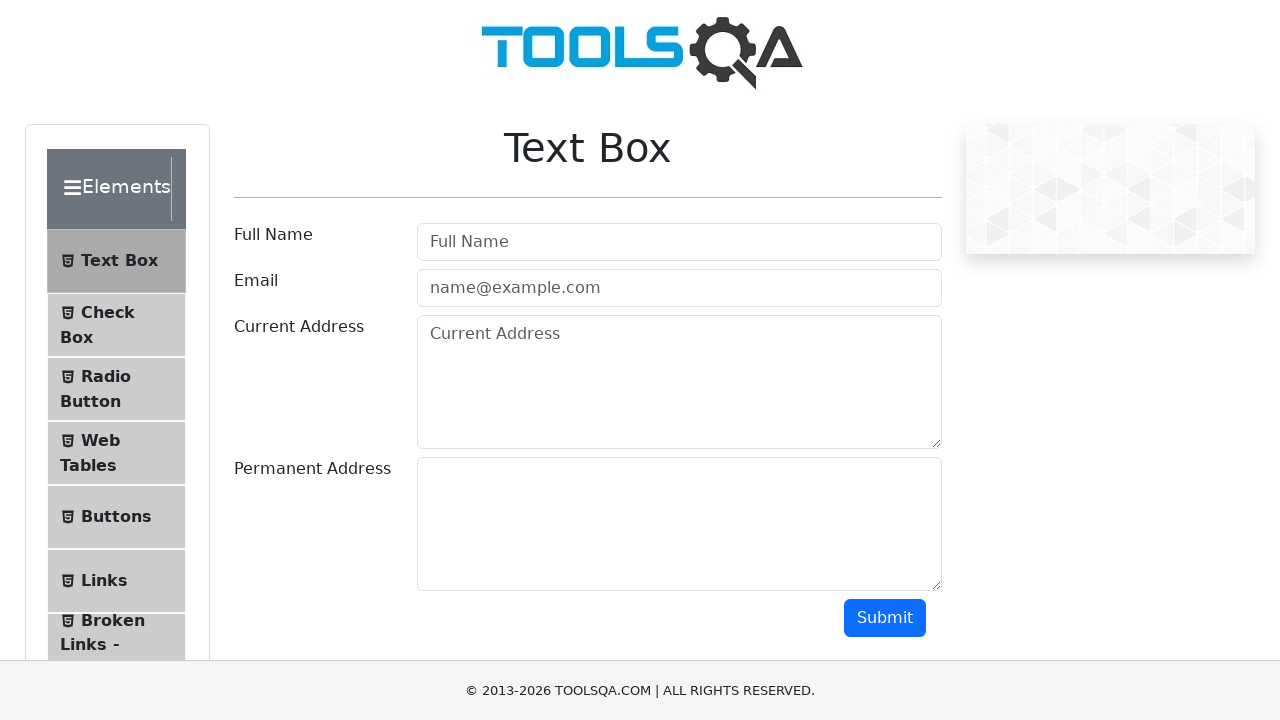

Filled full name field with 'Petar Petrovic' on #userName
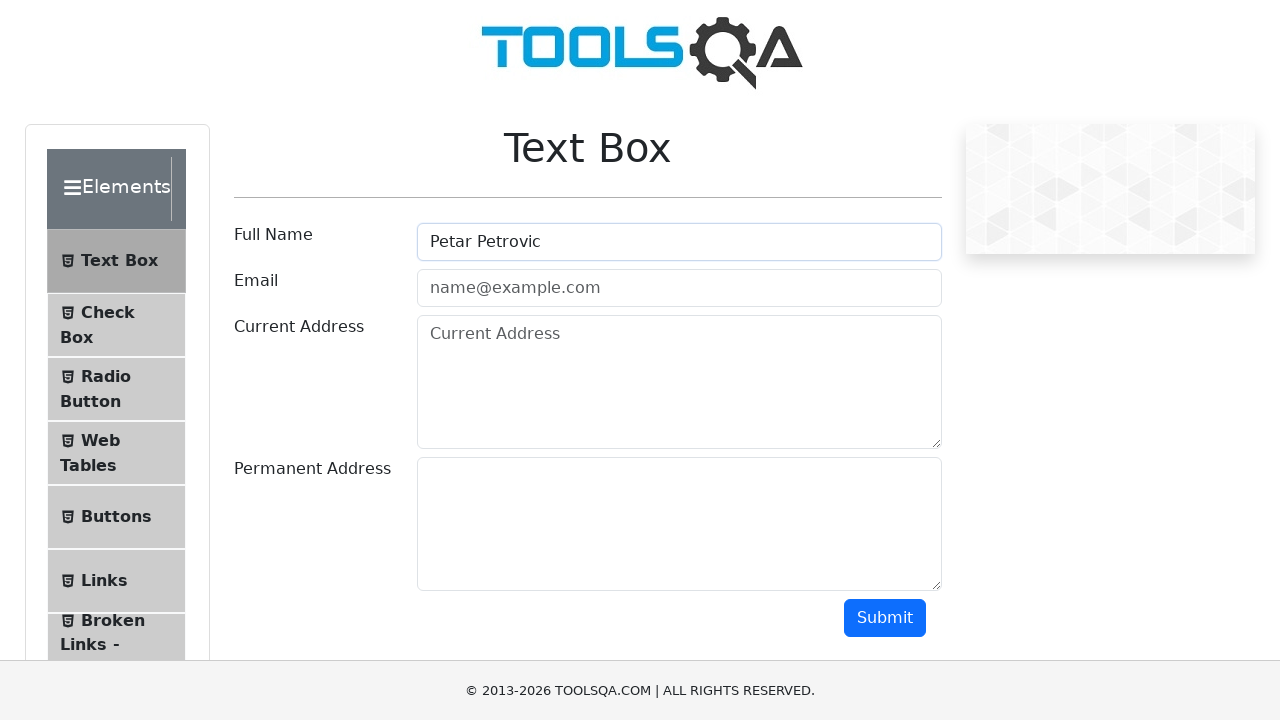

Filled email field with 'petar.petrovic@gmail.com' on #userEmail
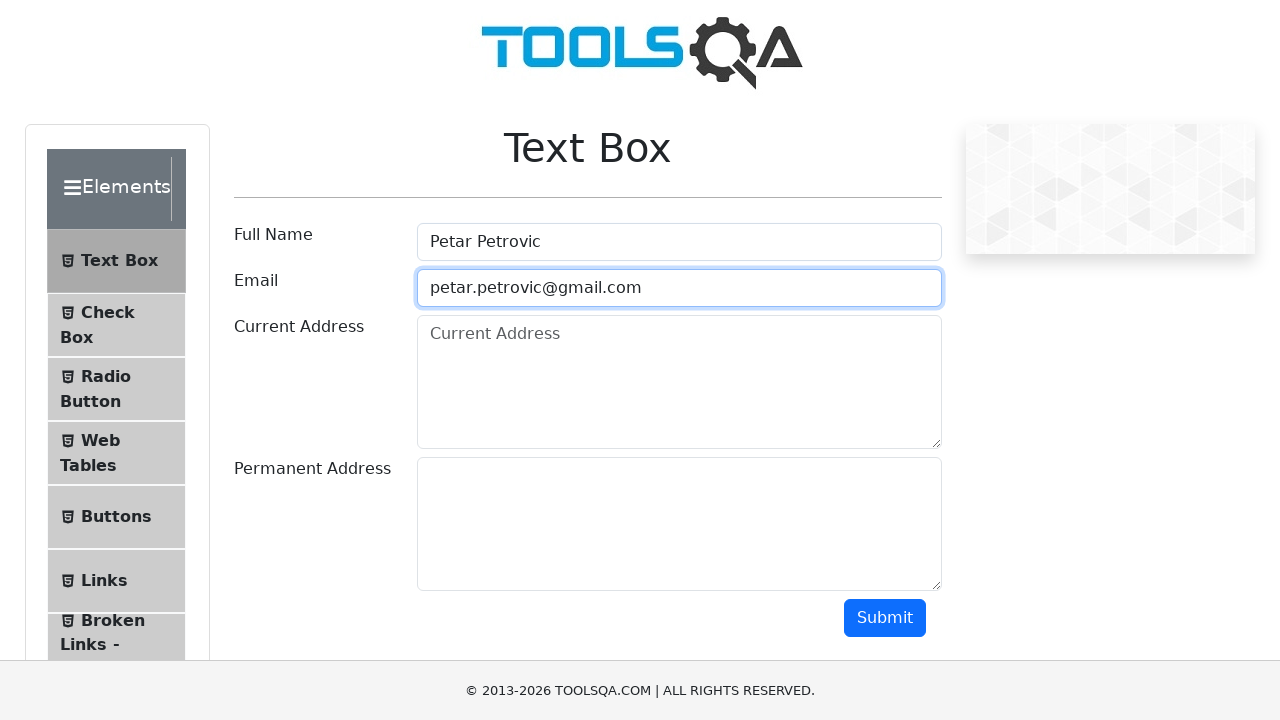

Filled current address field with 'Kralja Petra 1' on #currentAddress
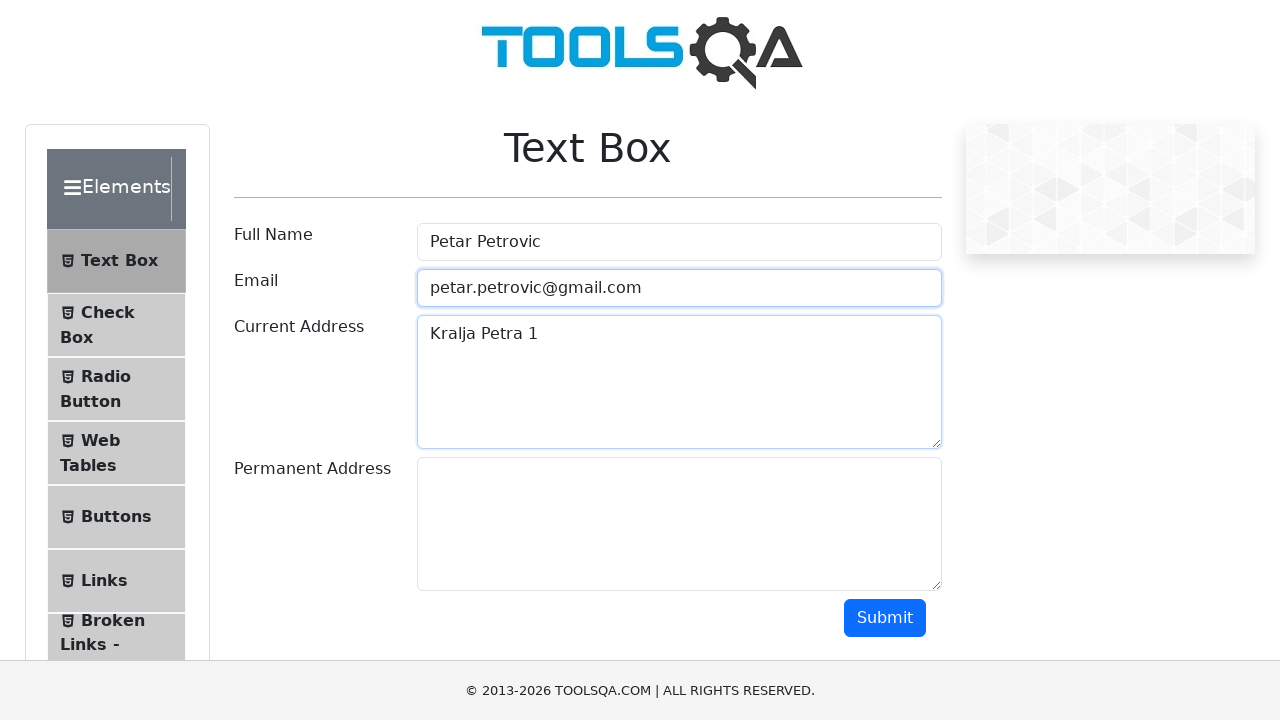

Filled permanent address field with 'Kralj Aleksandra 1' on #permanentAddress
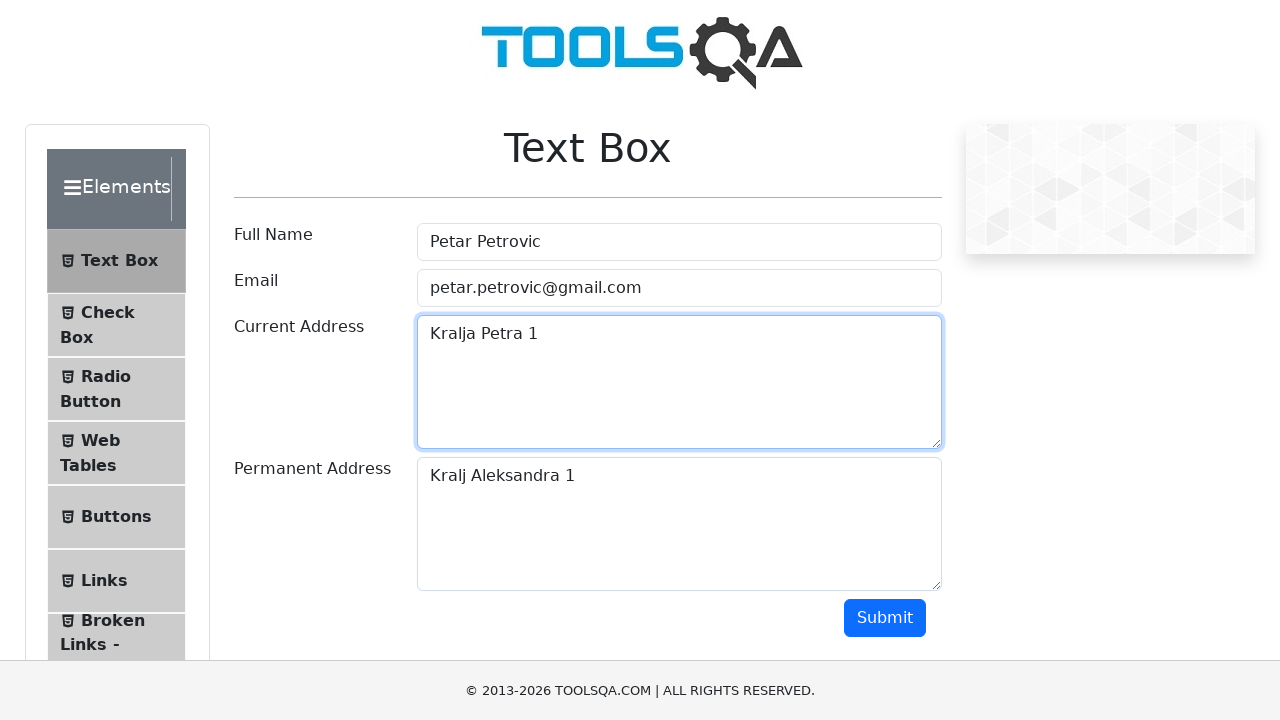

Clicked the submit button at (885, 618) on #submit
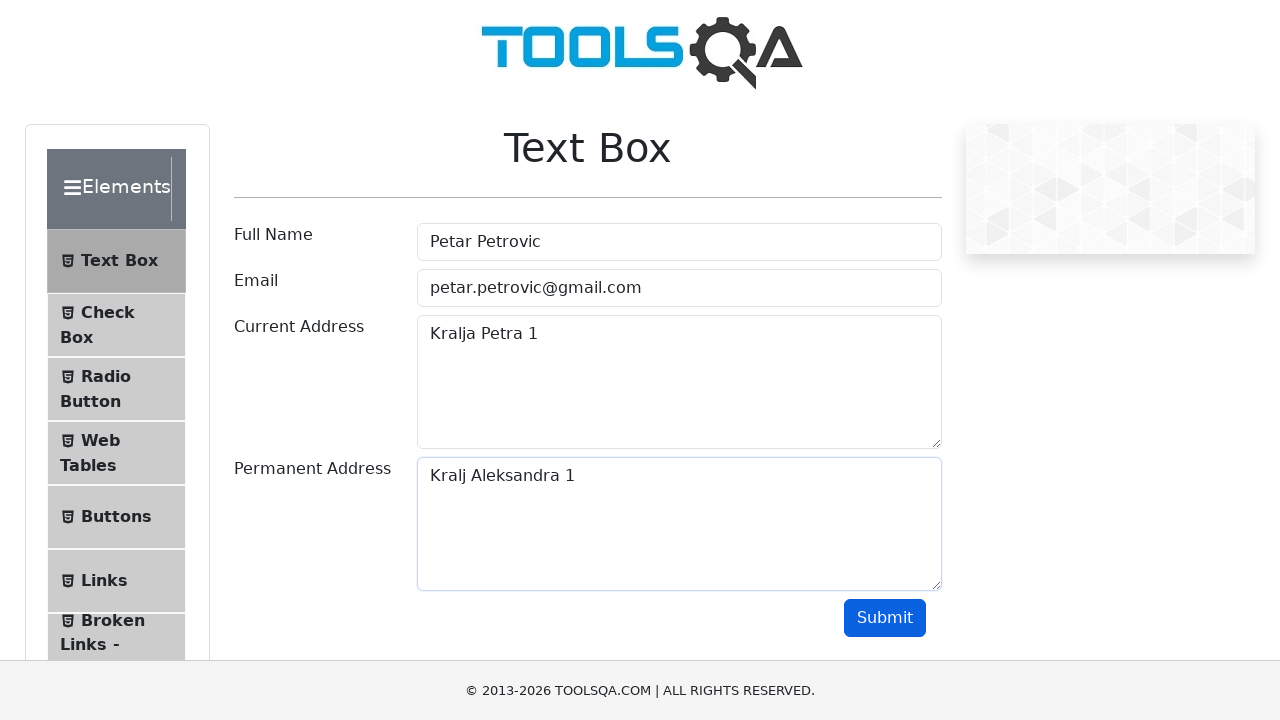

Results output section loaded
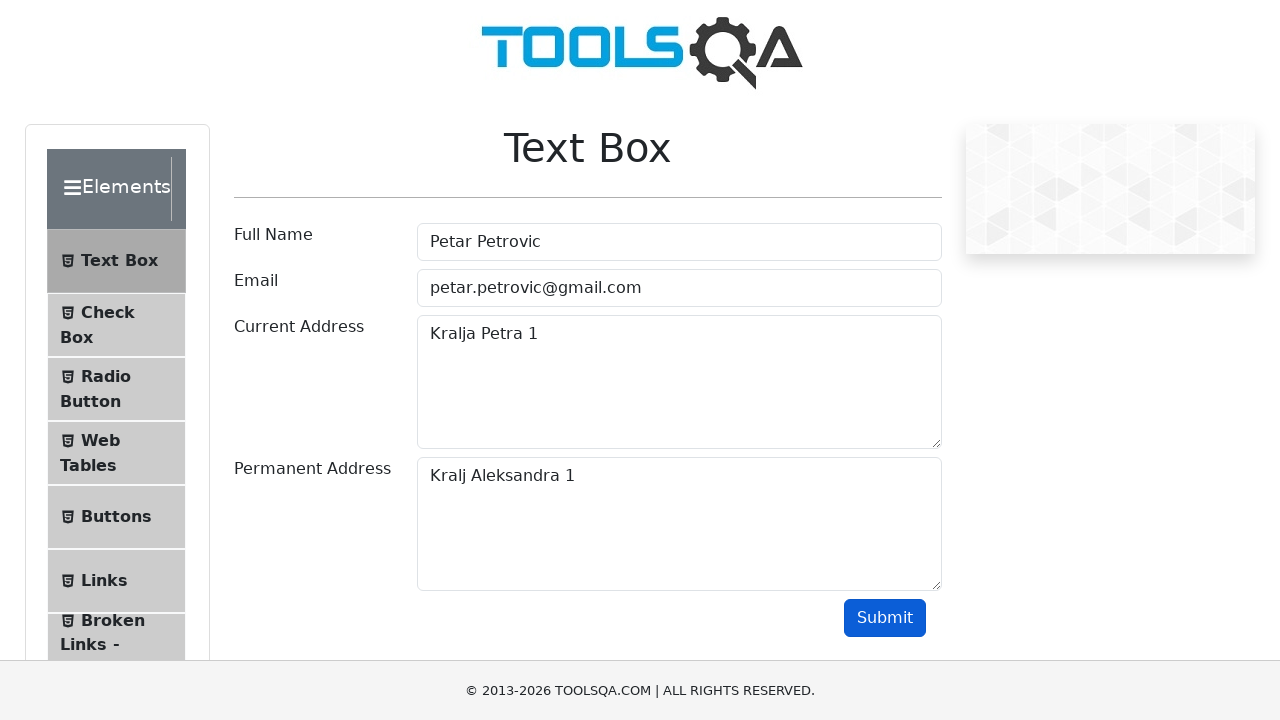

Retrieved name from output: Name:Petar Petrovic
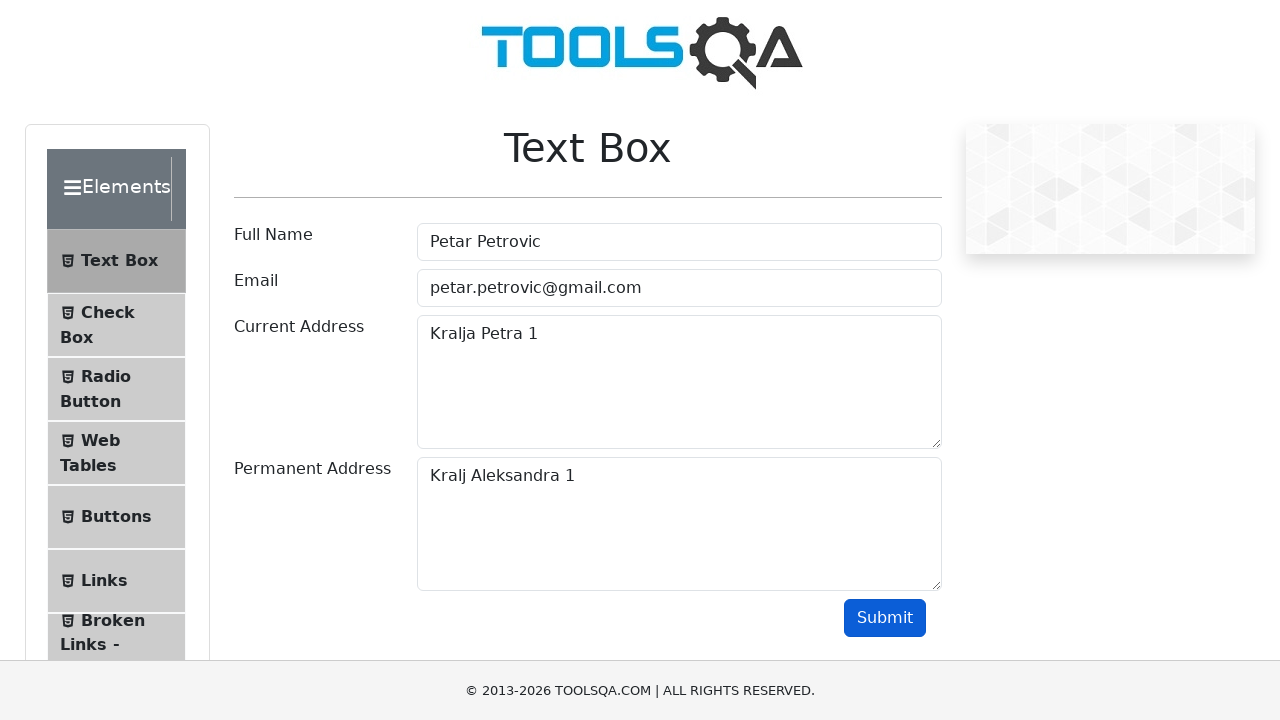

Verified name 'Petar Petrovic' is displayed in output
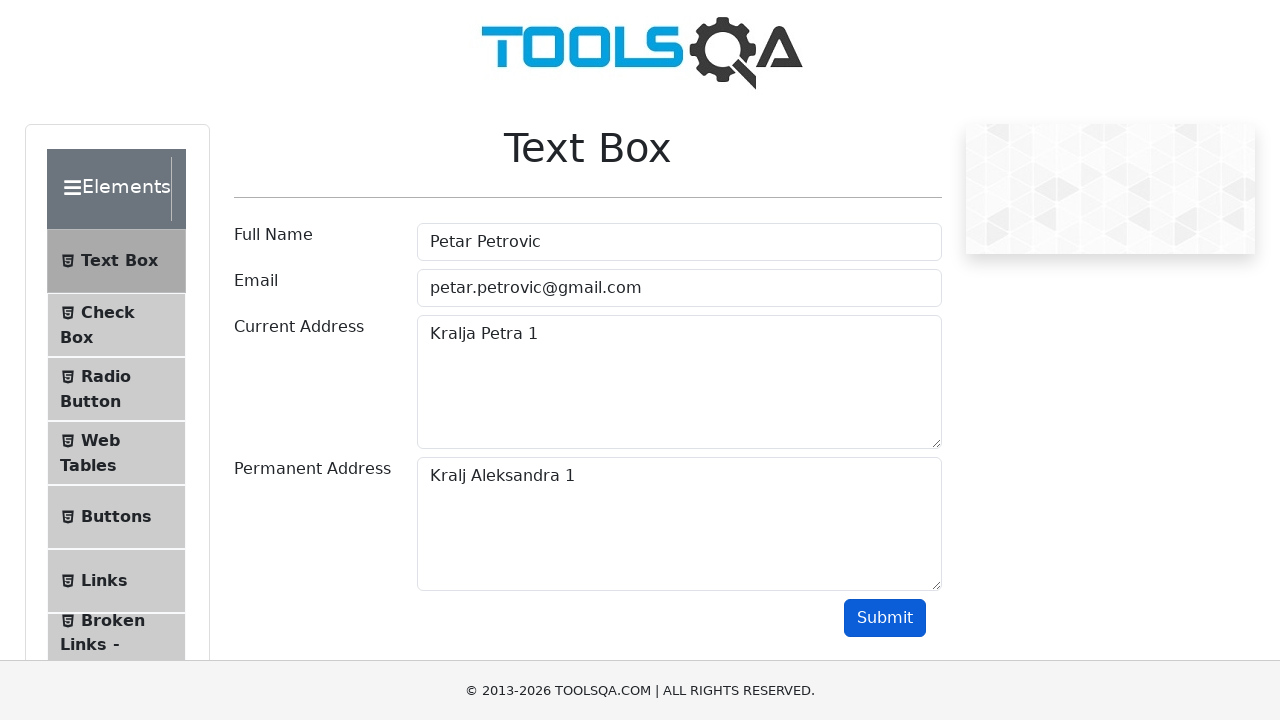

Retrieved email from output: Email:petar.petrovic@gmail.com
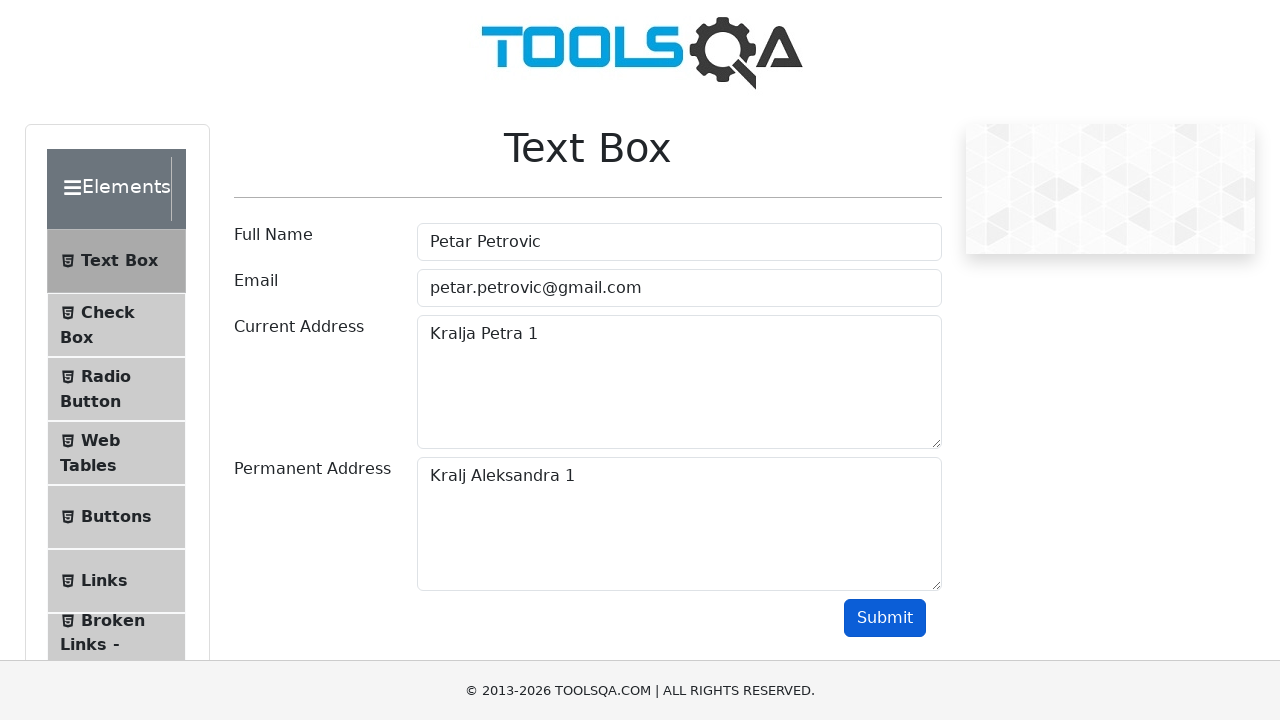

Verified email 'petar.petrovic@gmail.com' is displayed in output
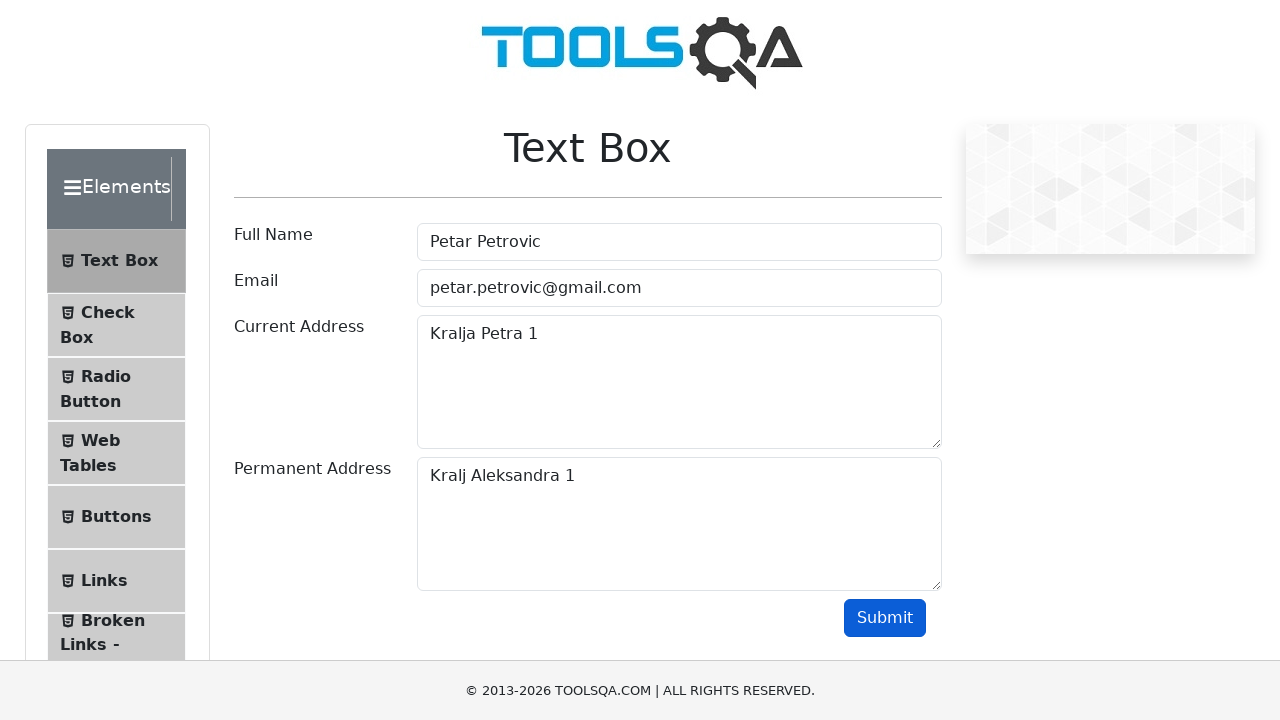

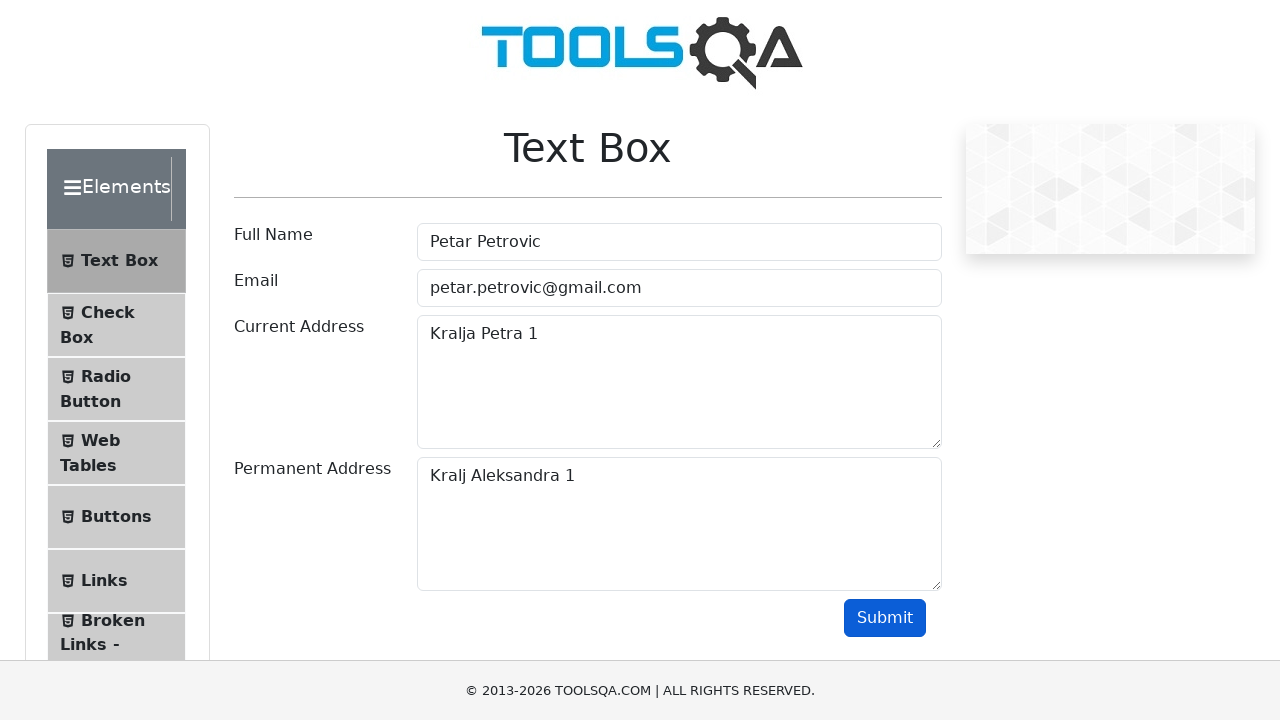